Tests character-by-character input filtering for invalid characters in license plate fields, verifying that disallowed characters are filtered out

Starting URL: https://b2c.pampadu.ru/index.html#49a973bd-2d7c-4b9b-9c28-d986d7757983

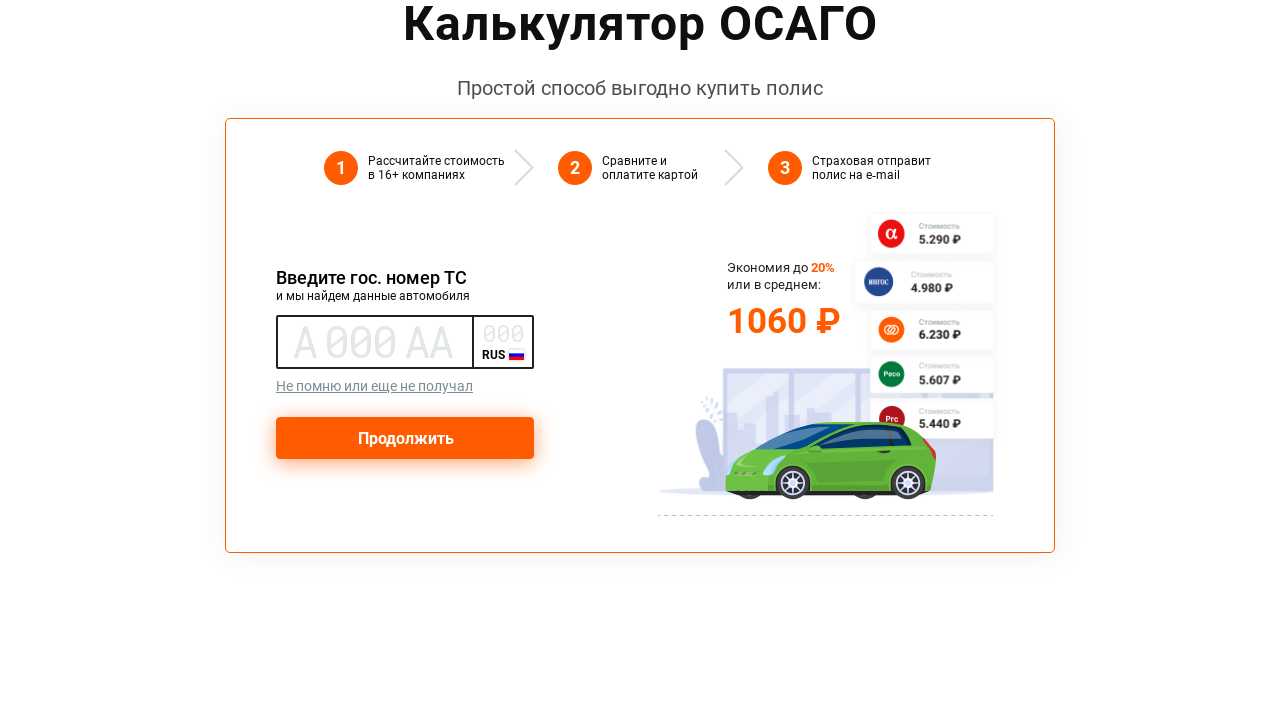

Typed license plate with mixed invalid characters into main input field on input[class="gos-input-main"]
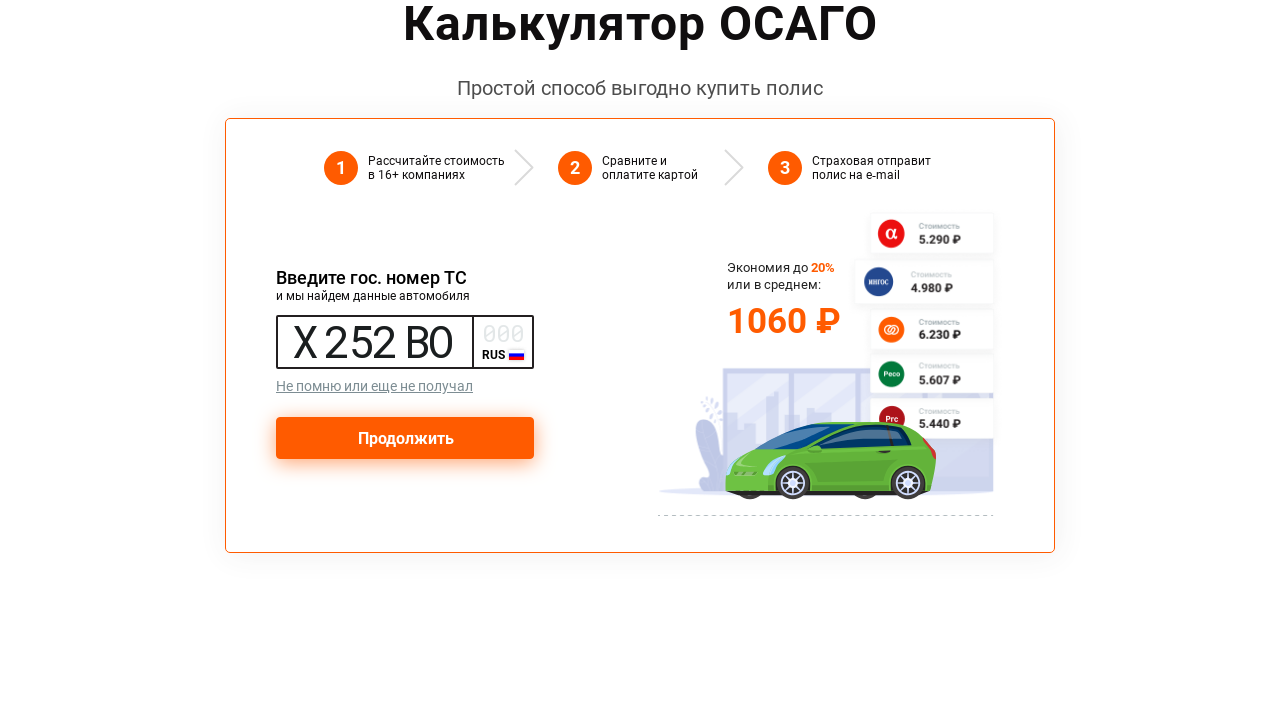

Typed region code with mixed invalid characters into region input field on input[class="gos-input-region"]
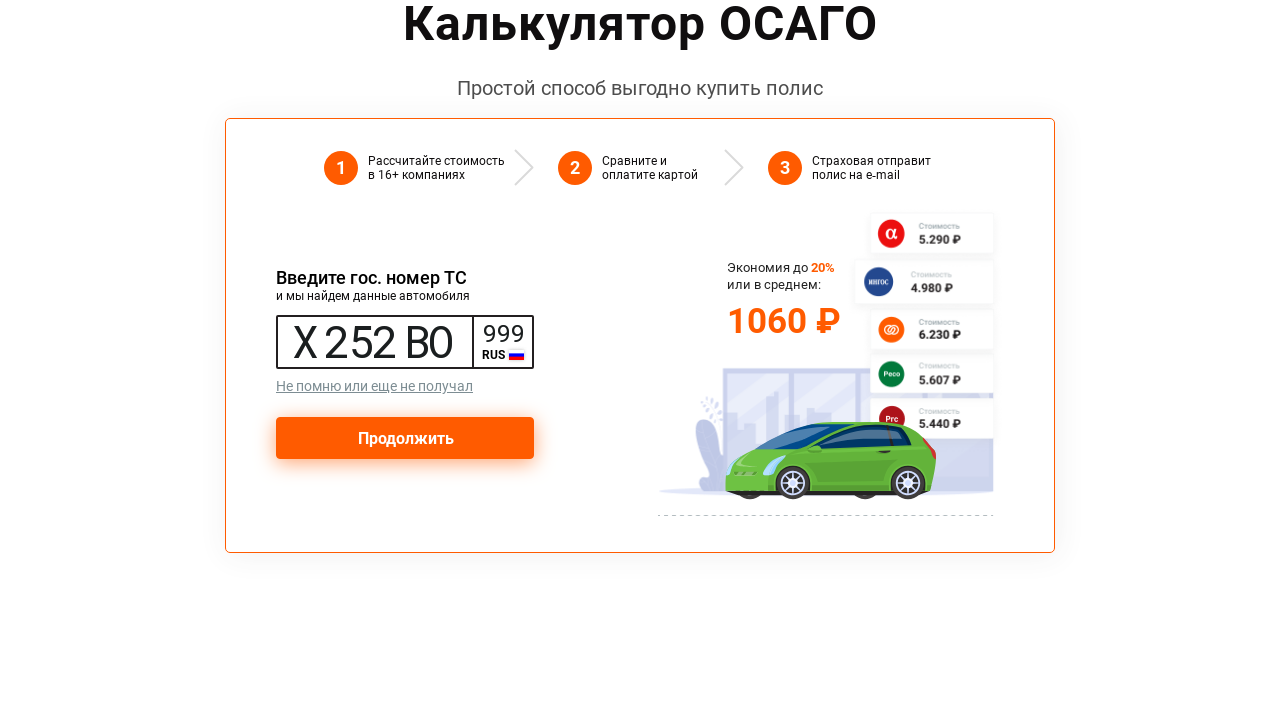

Clicked Continue button at (405, 438) on button:has-text("Продолжить")
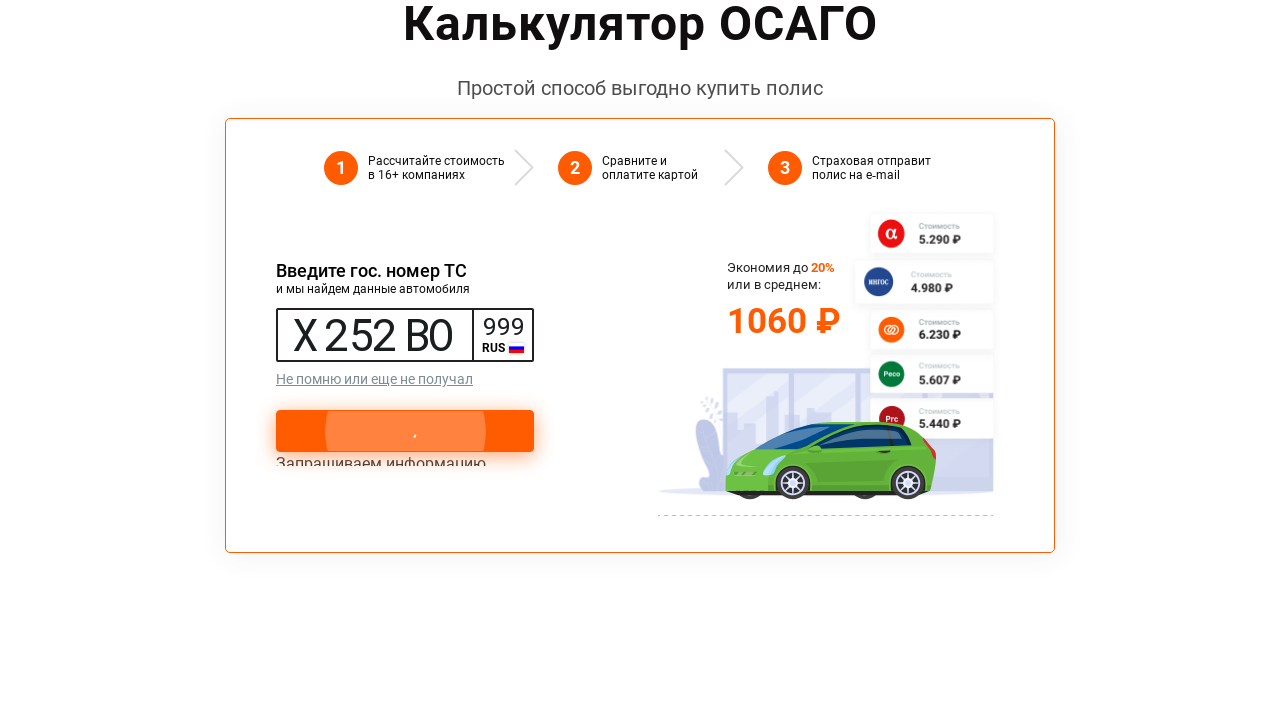

Verified that Back button appeared, confirming filtered input was valid
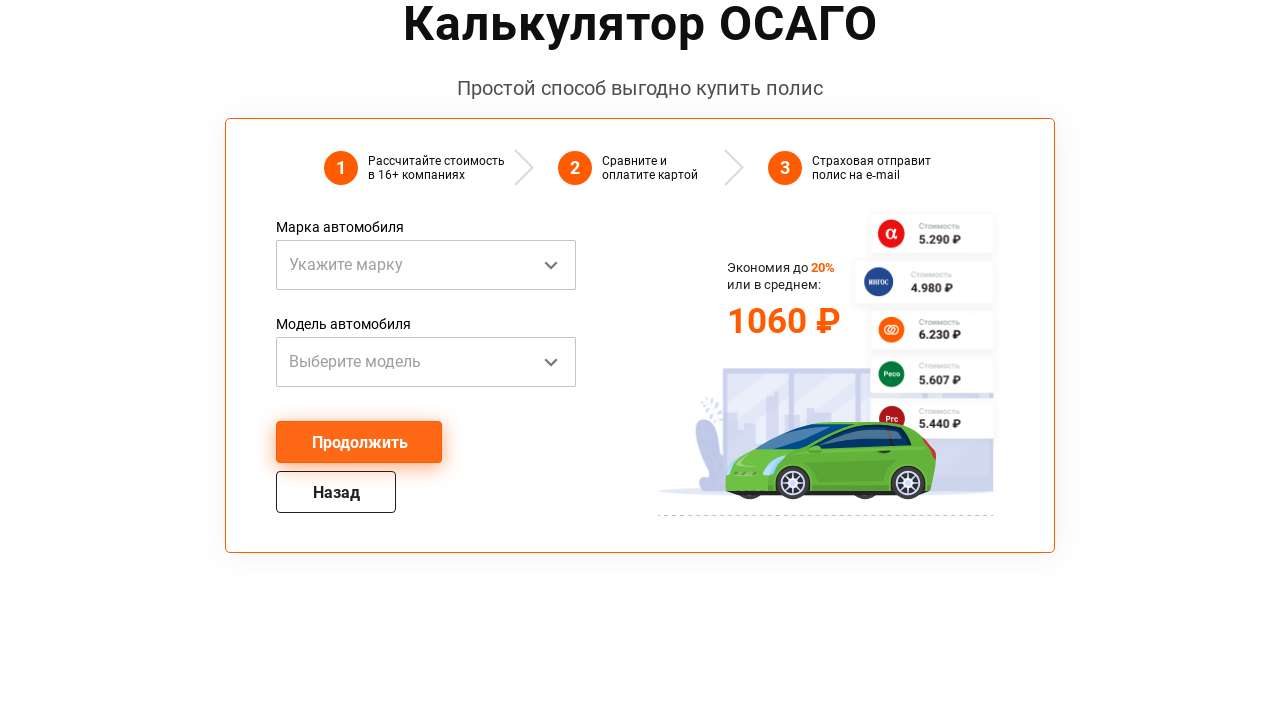

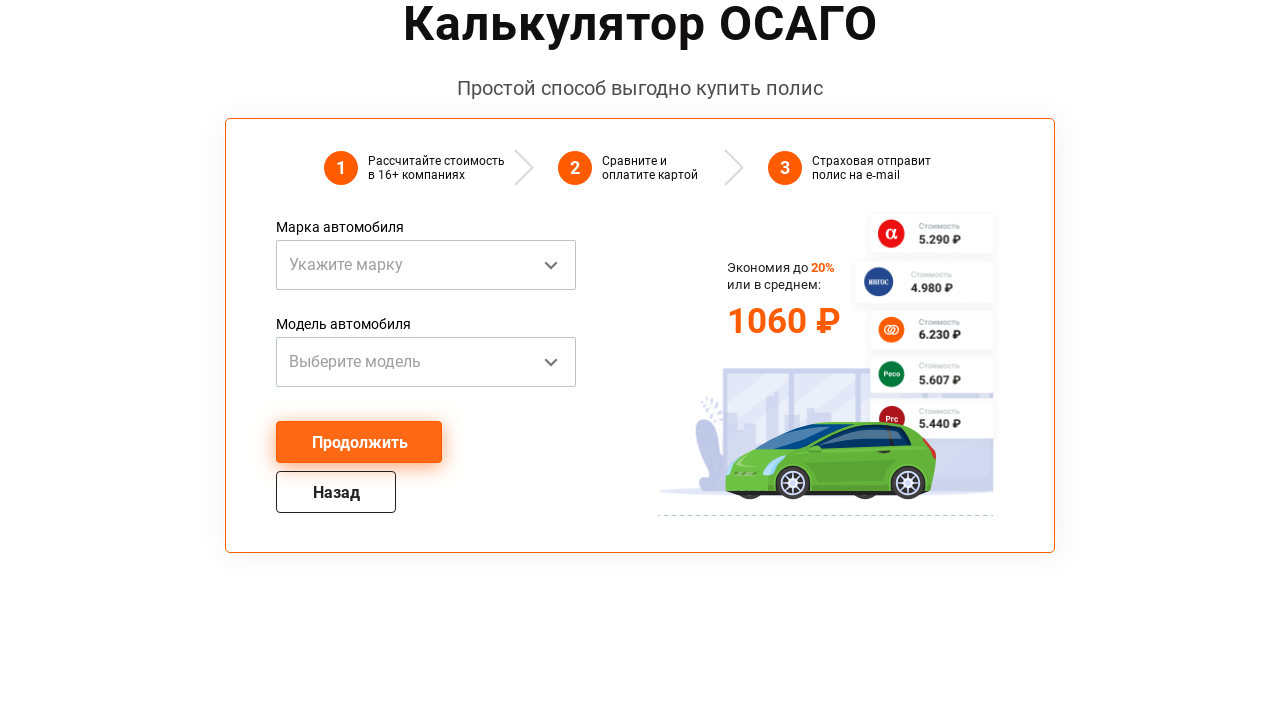